Tests adding specific products (Cucumber, Brocolli) to cart on an e-commerce practice site by iterating through product listings and clicking the add to cart button for matching items.

Starting URL: https://rahulshettyacademy.com/seleniumPractise/#/

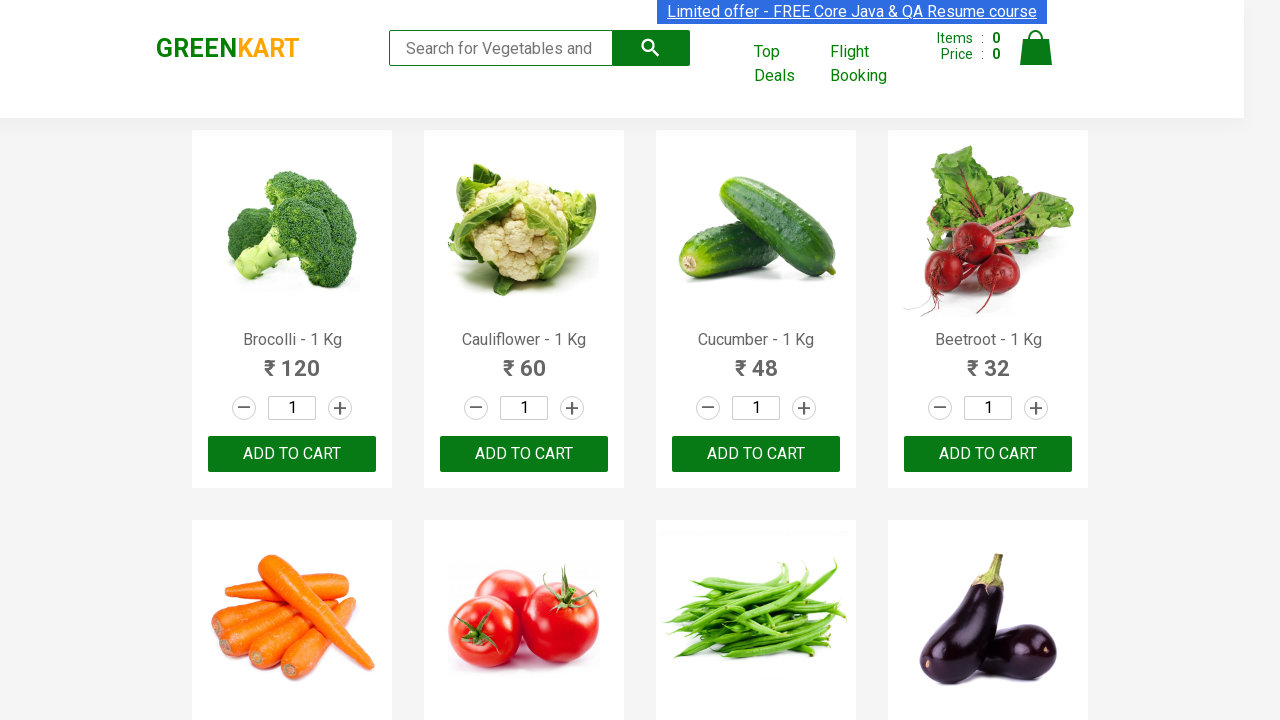

Products loaded on the e-commerce site on #details-button
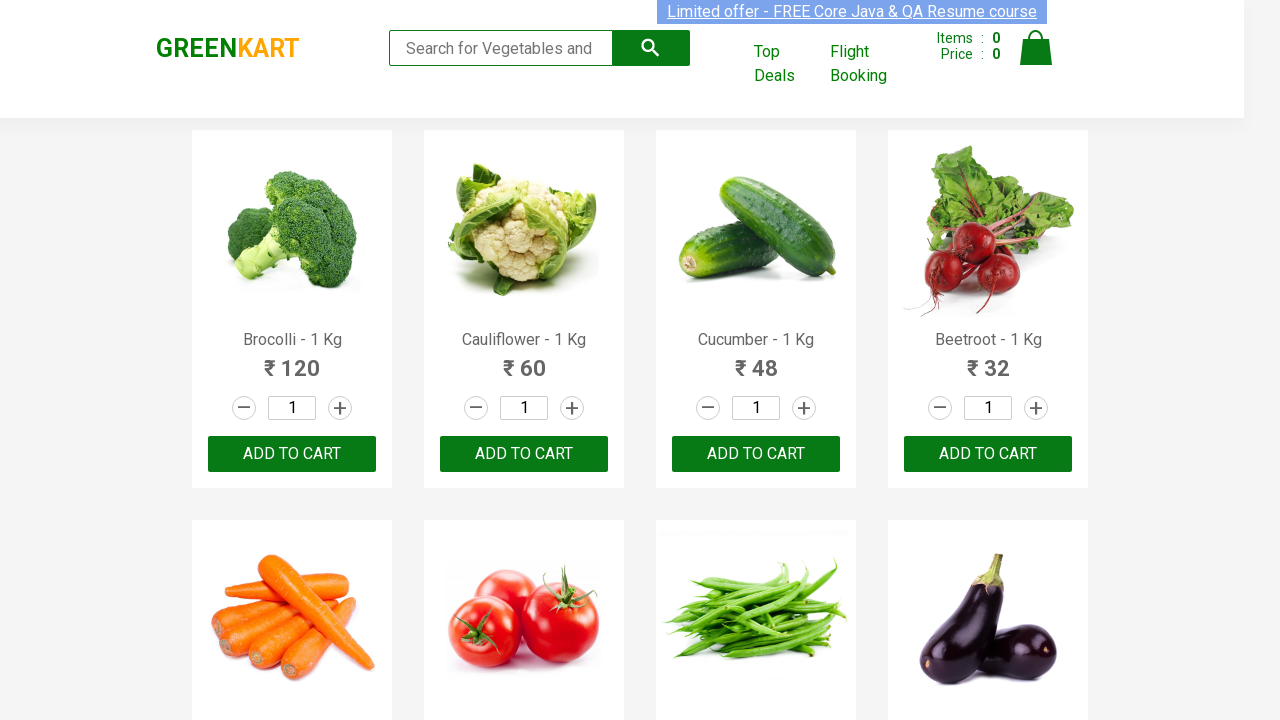

Retrieved all product elements from the page
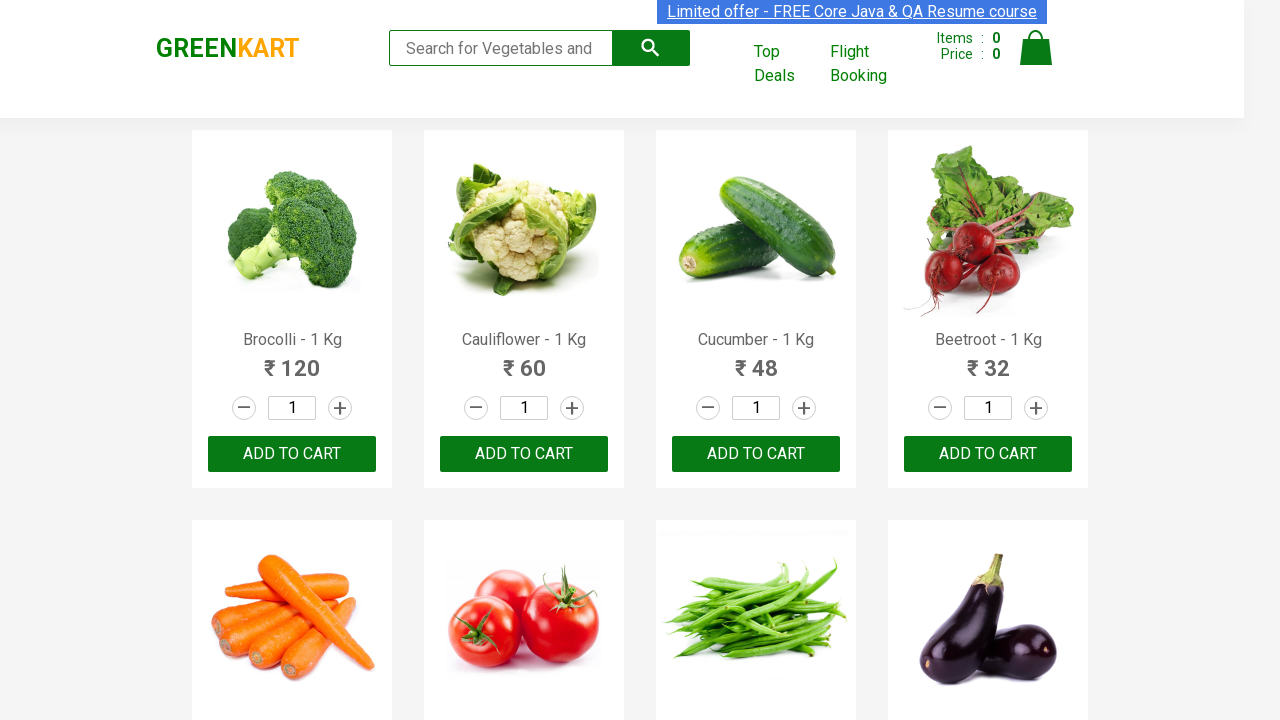

Added 'Brocolli - 1 Kg' to cart at (292, 454) on xpath=//button[text()='ADD TO CART'] >> nth=0
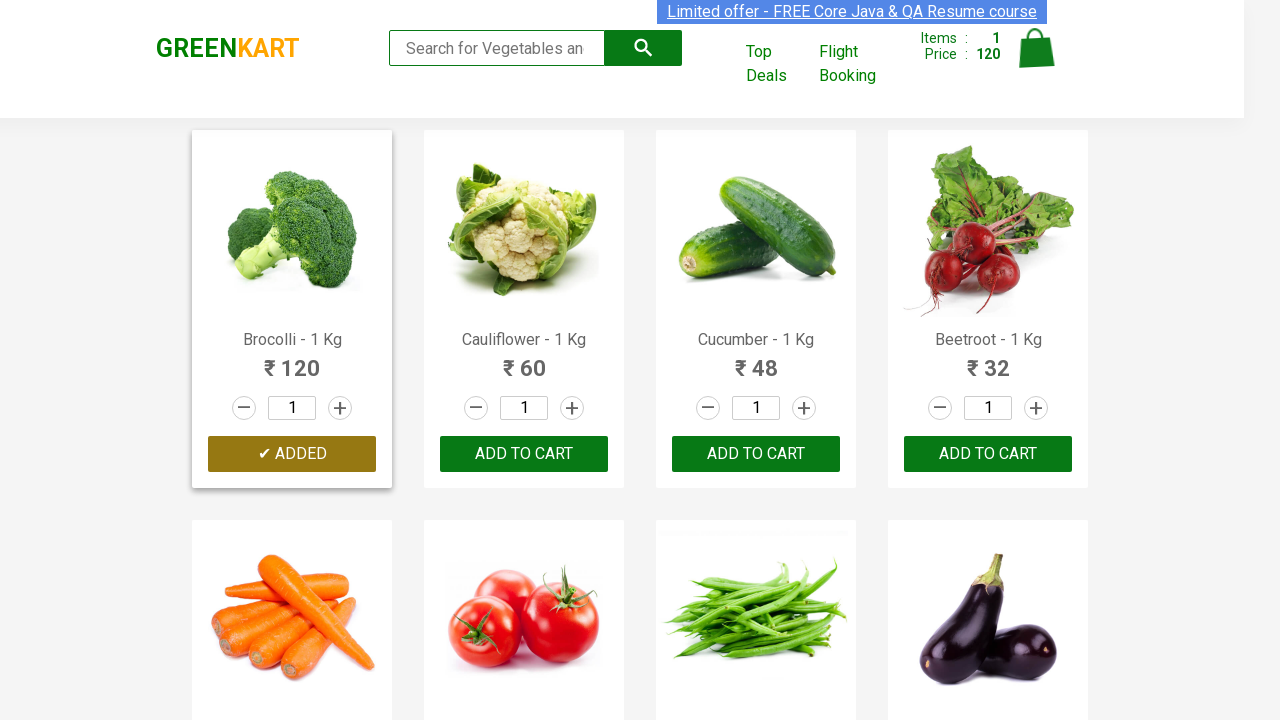

Added 'Cucumber - 1 Kg' to cart at (988, 454) on xpath=//button[text()='ADD TO CART'] >> nth=2
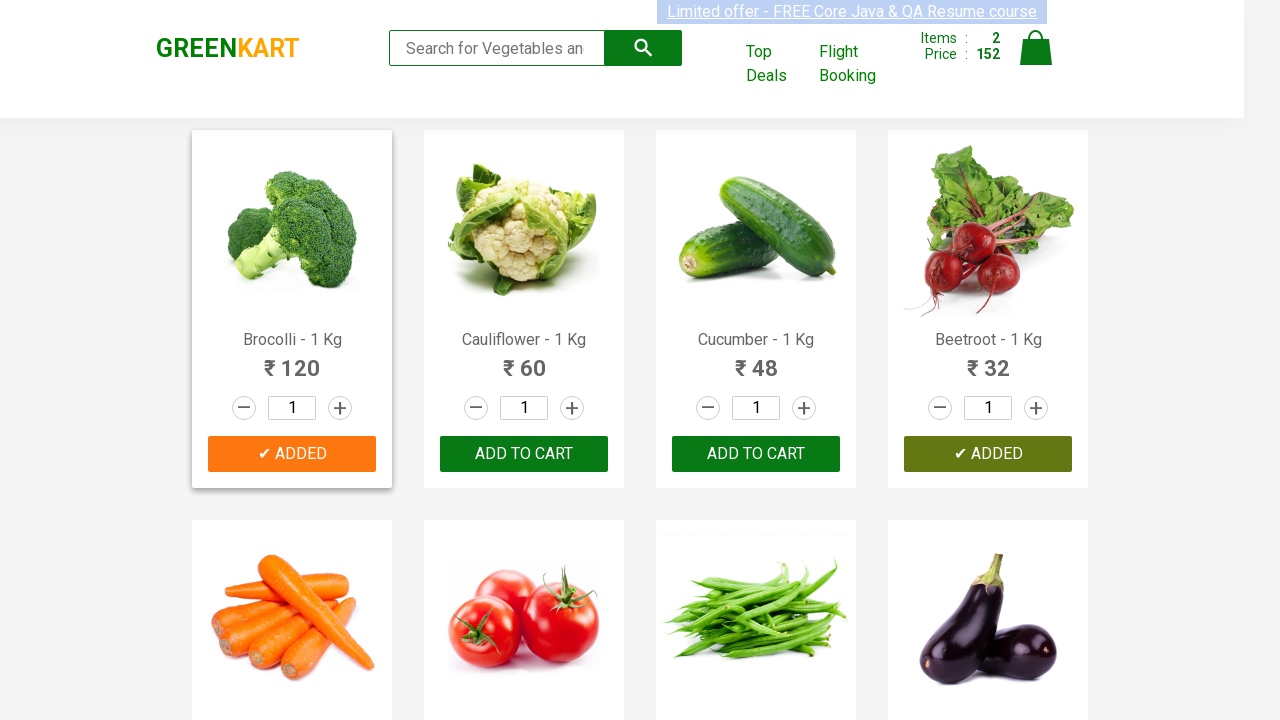

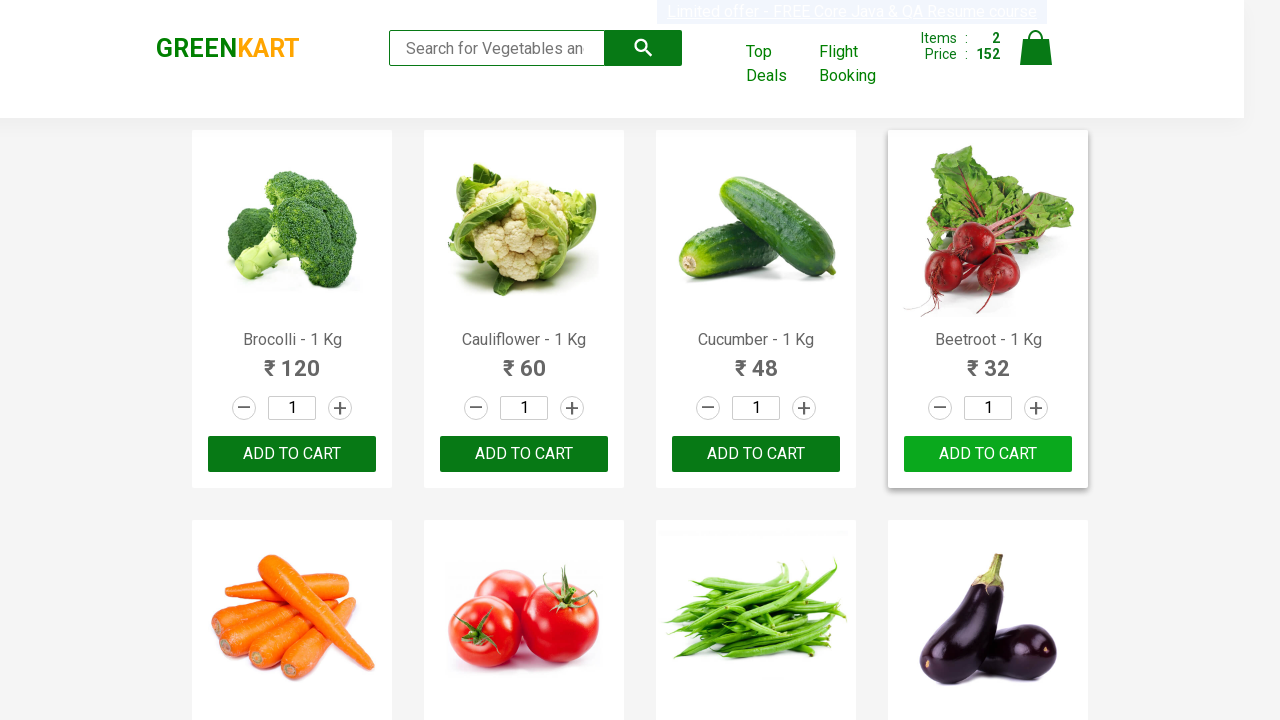